Tests Google Translate by entering text in the input field

Starting URL: https://translate.google.com

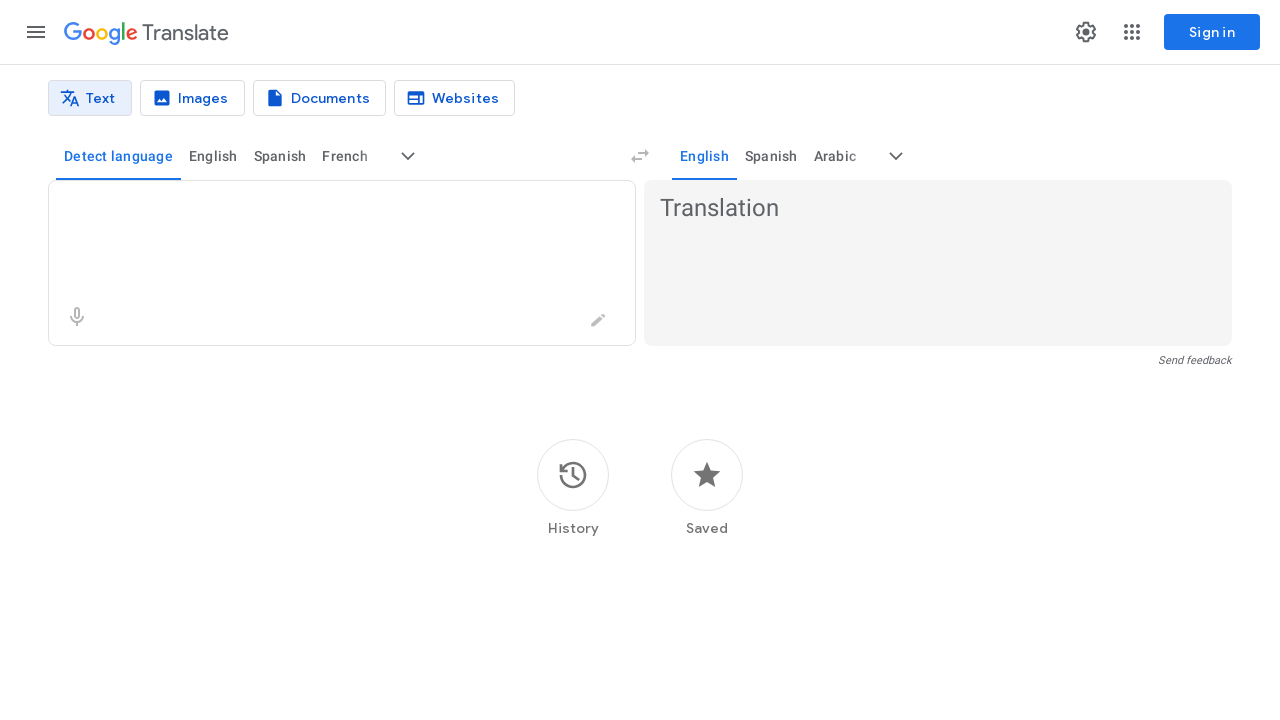

Google Translate interface loaded and source text area is visible
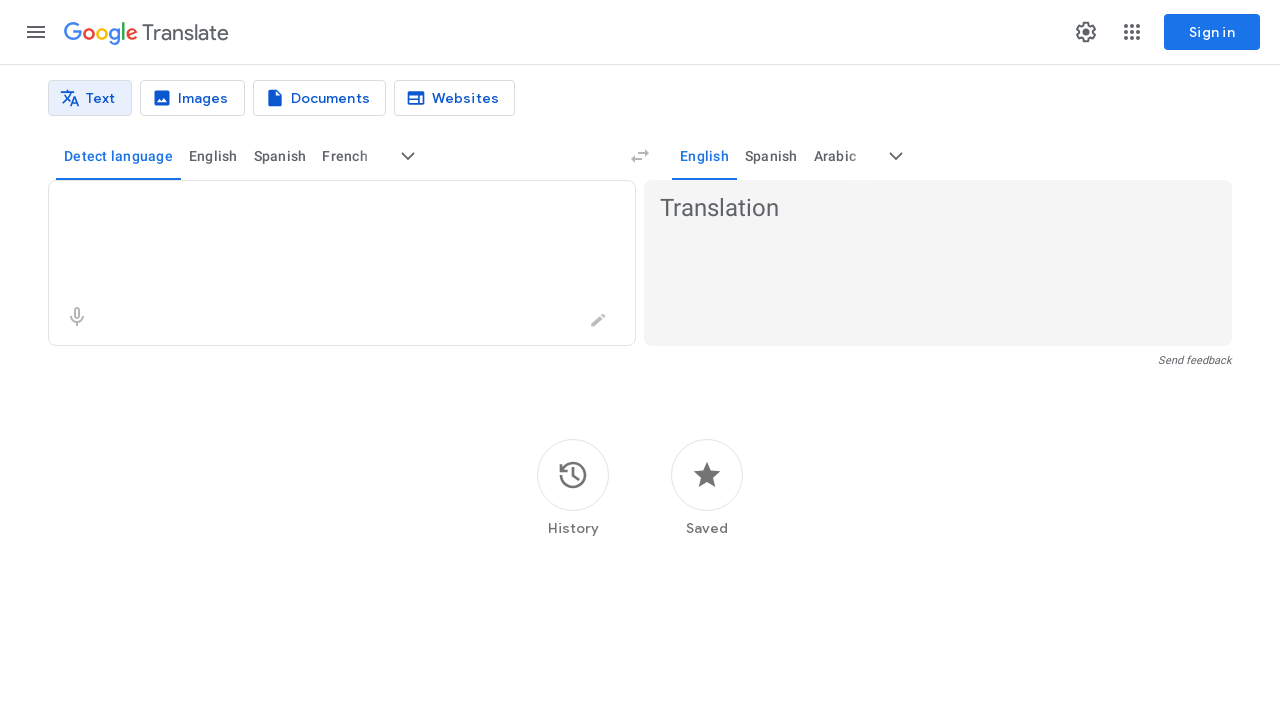

Entered test text 'Hello world, this is a test translation' in source field on textarea[aria-label*="Source"] >> nth=0
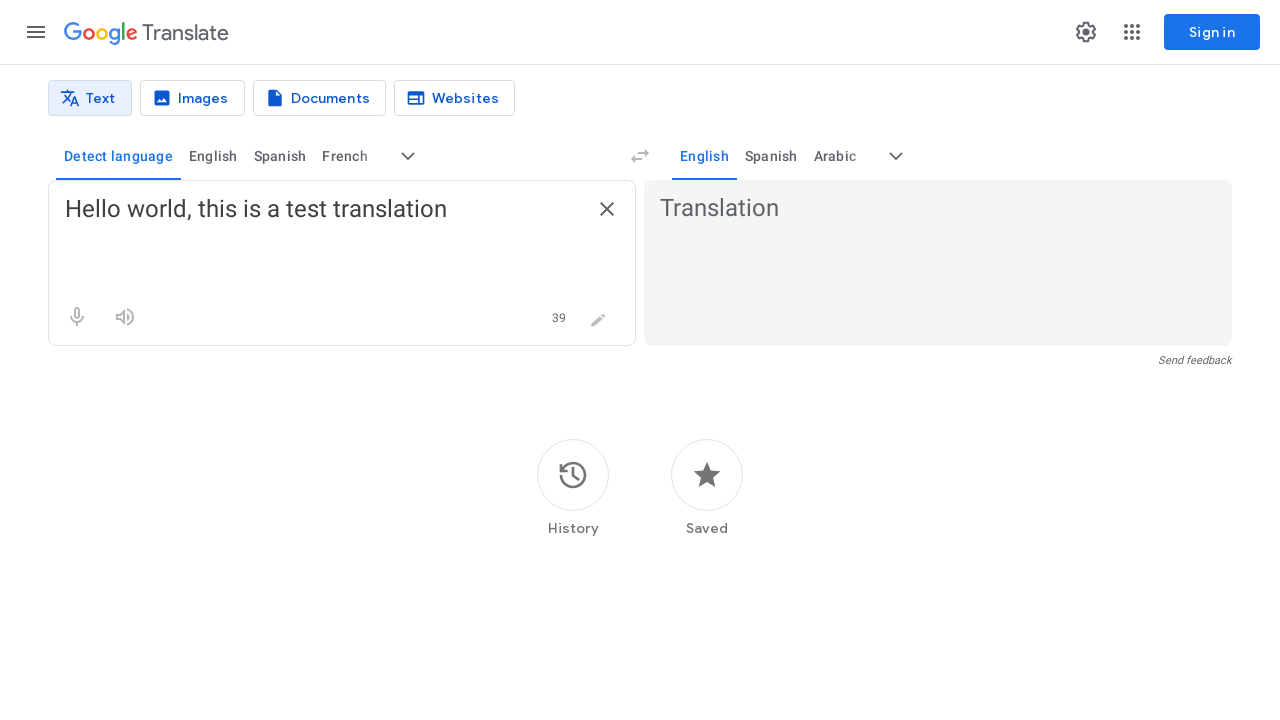

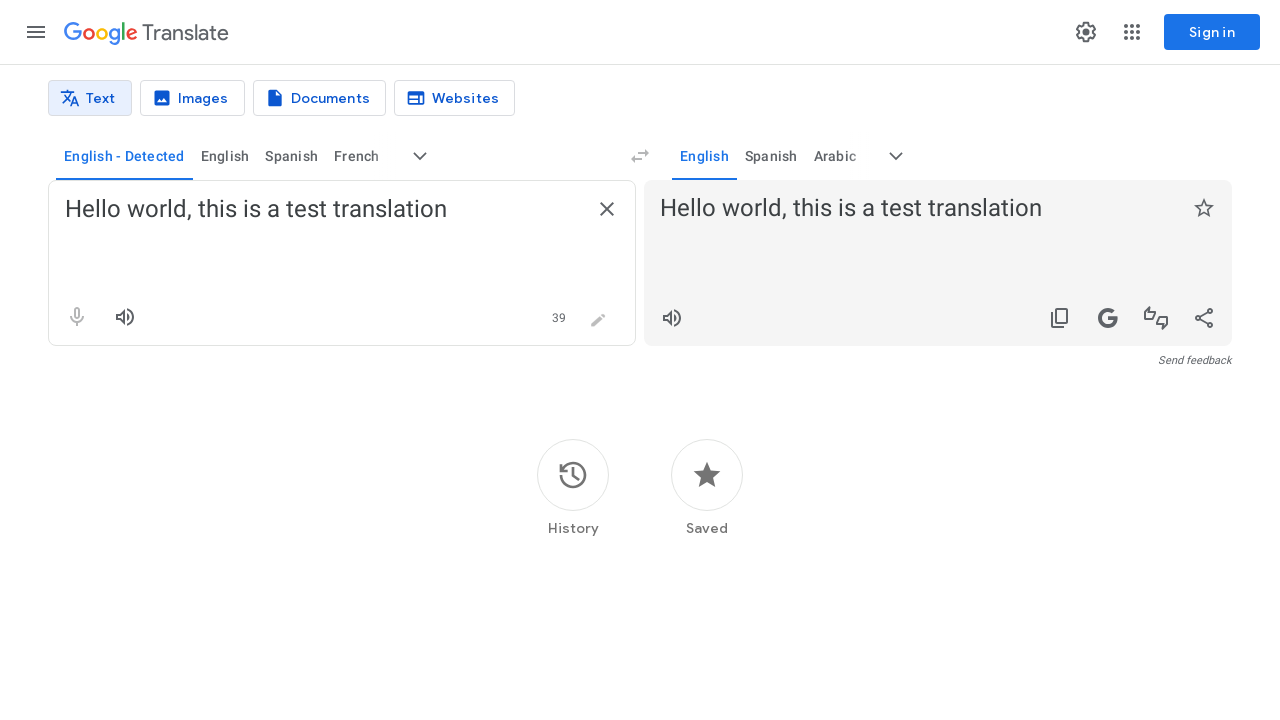